Tests add and delete element functionality by clicking Add Element button three times and then Delete button three times

Starting URL: https://the-internet.herokuapp.com/add_remove_elements/

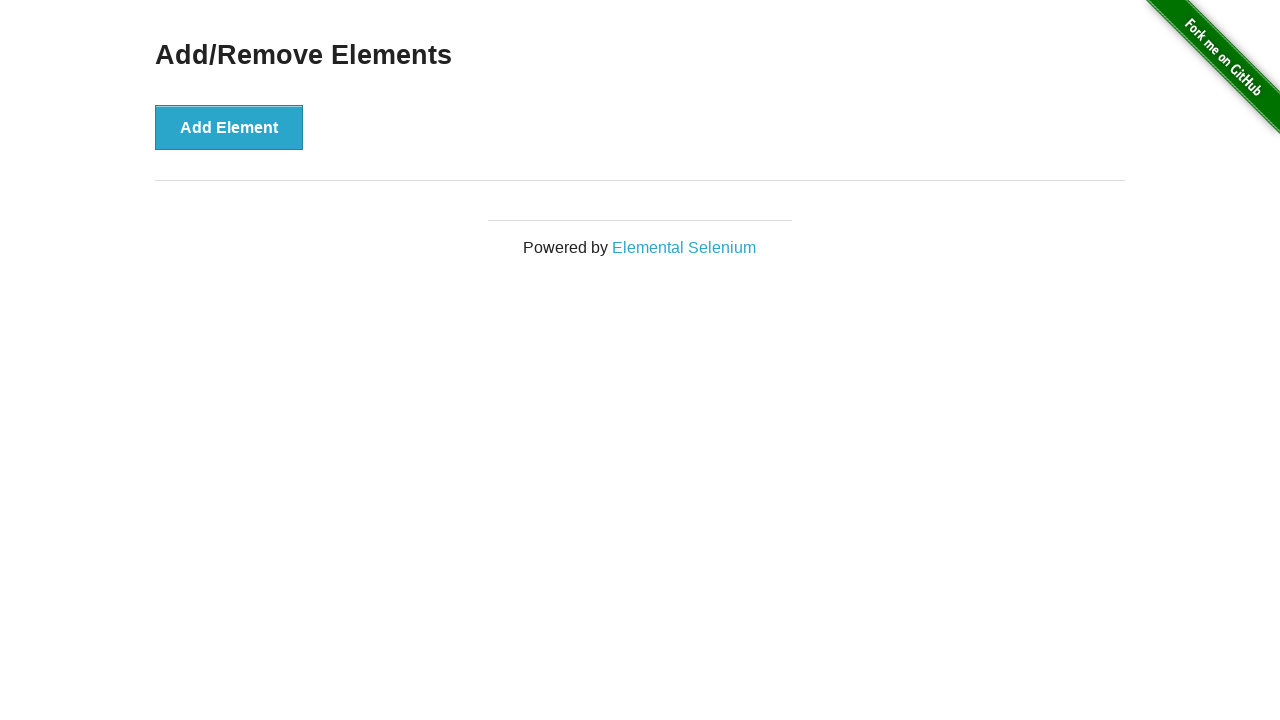

Clicked Add Element button (1st time) at (229, 127) on button:has-text('Add Element')
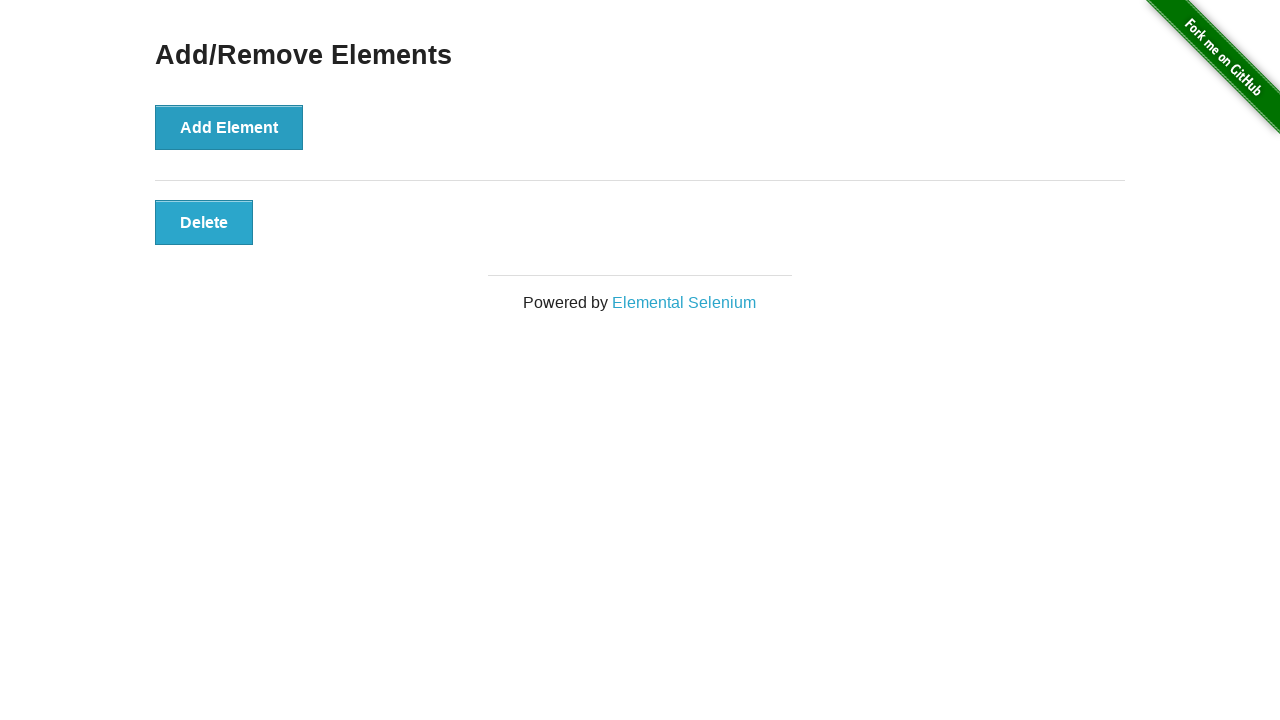

Clicked Add Element button (2nd time) at (229, 127) on button:has-text('Add Element')
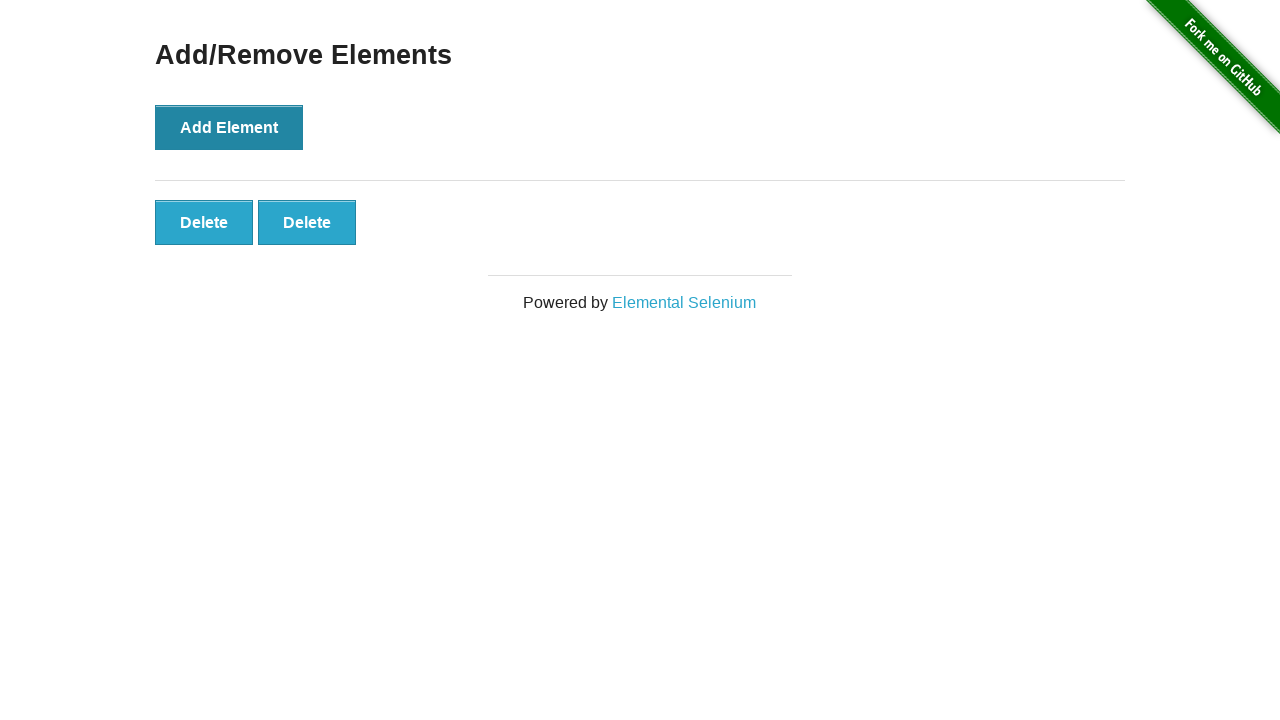

Clicked Add Element button (3rd time) at (229, 127) on button:has-text('Add Element')
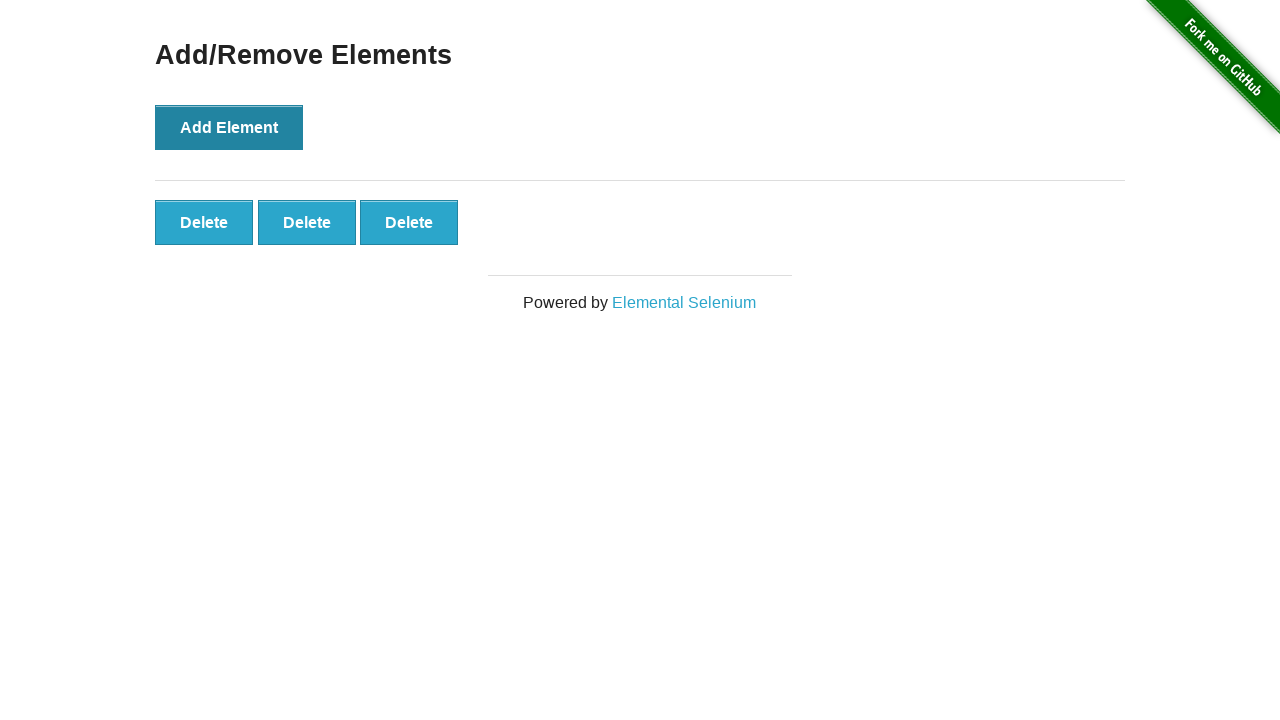

Clicked Delete button (1st time) at (204, 222) on button:has-text('Delete')
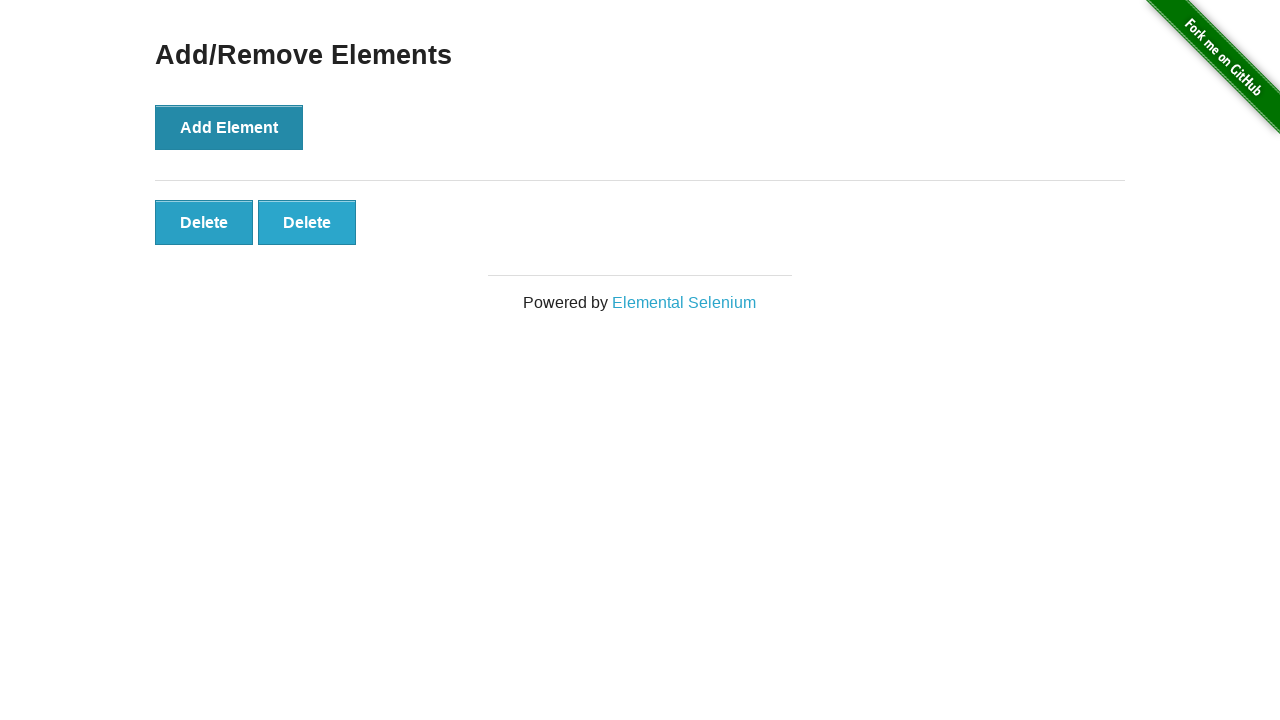

Clicked Delete button (2nd time) at (204, 222) on button:has-text('Delete')
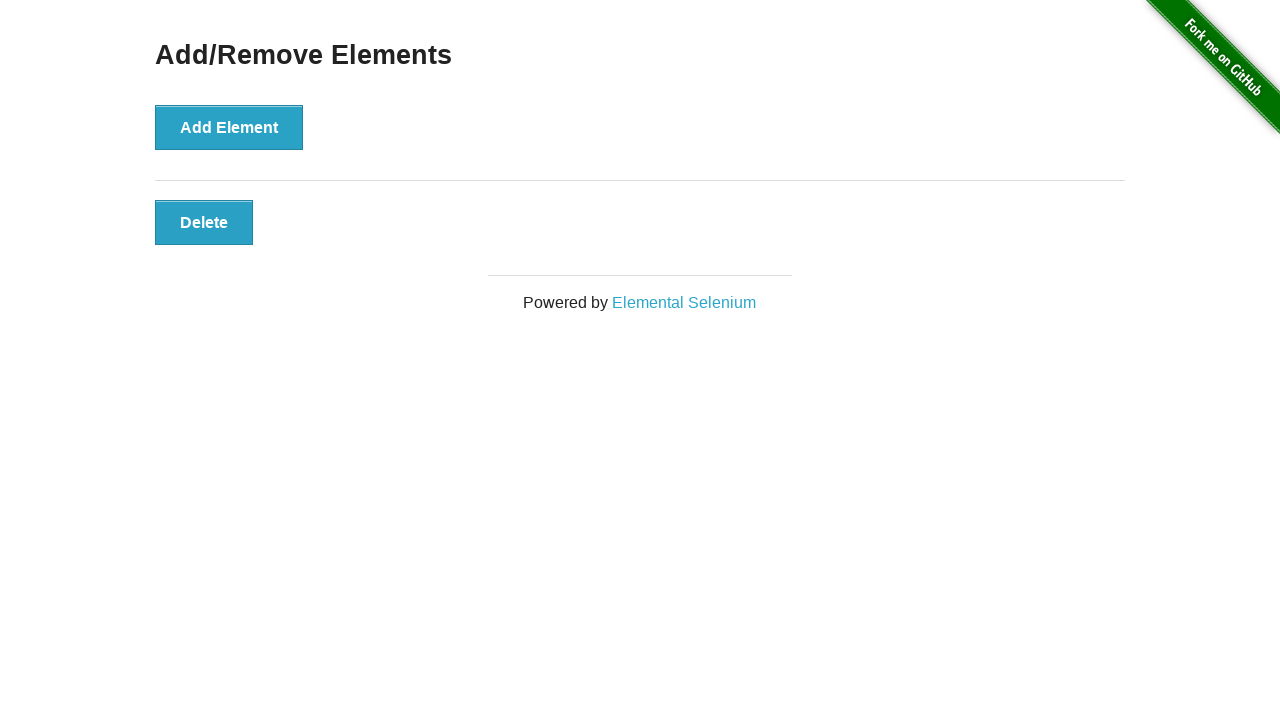

Clicked Delete button (3rd time) at (204, 222) on button:has-text('Delete')
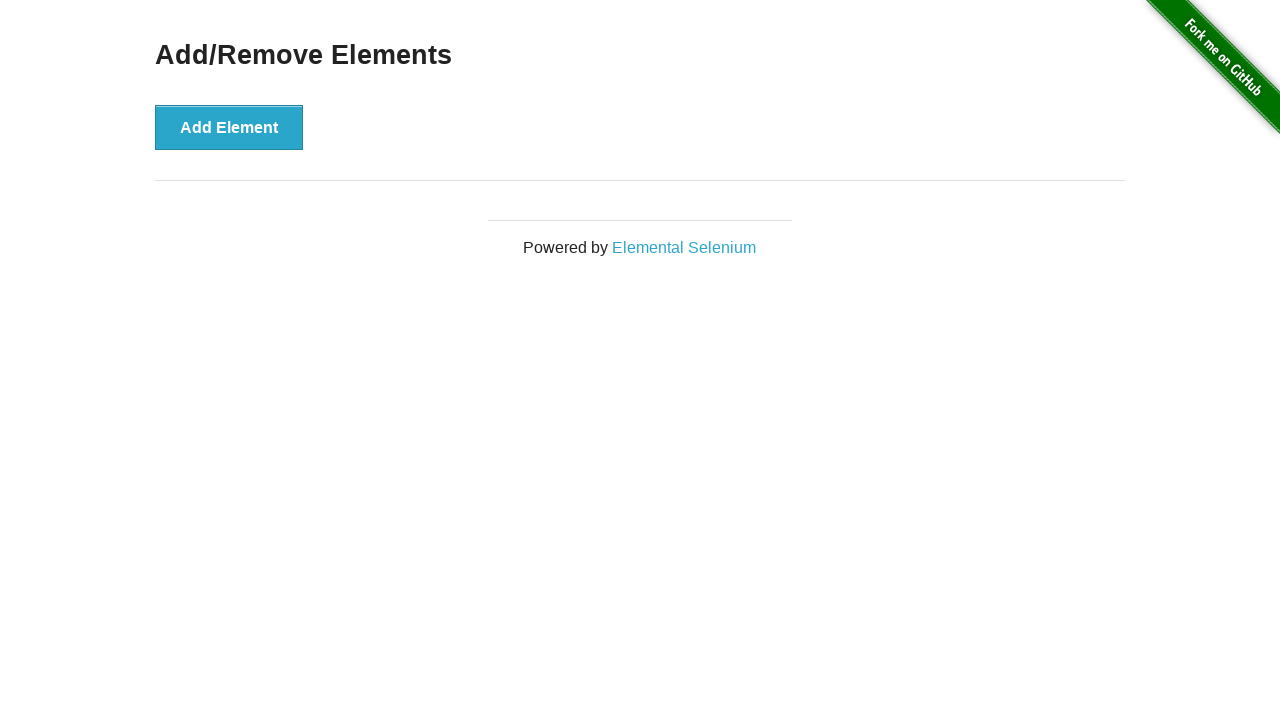

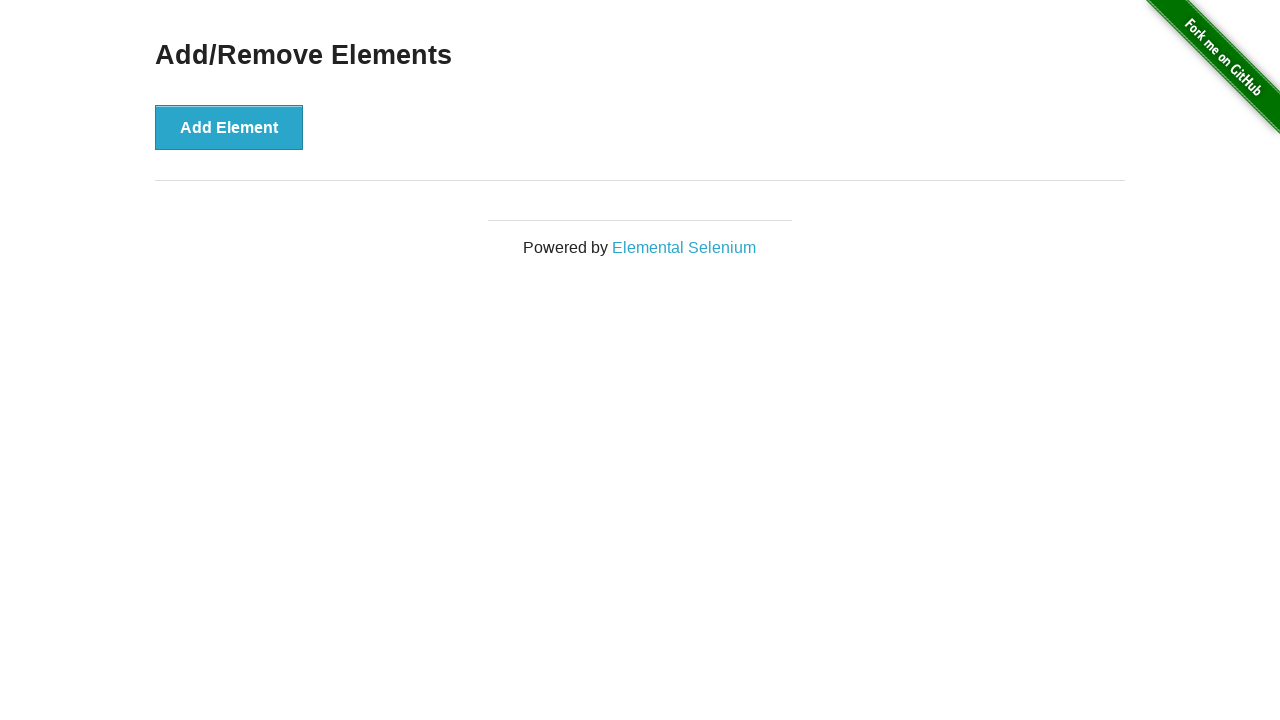